Tests that clicking the Due column header twice sorts the table data in descending order

Starting URL: http://the-internet.herokuapp.com/tables

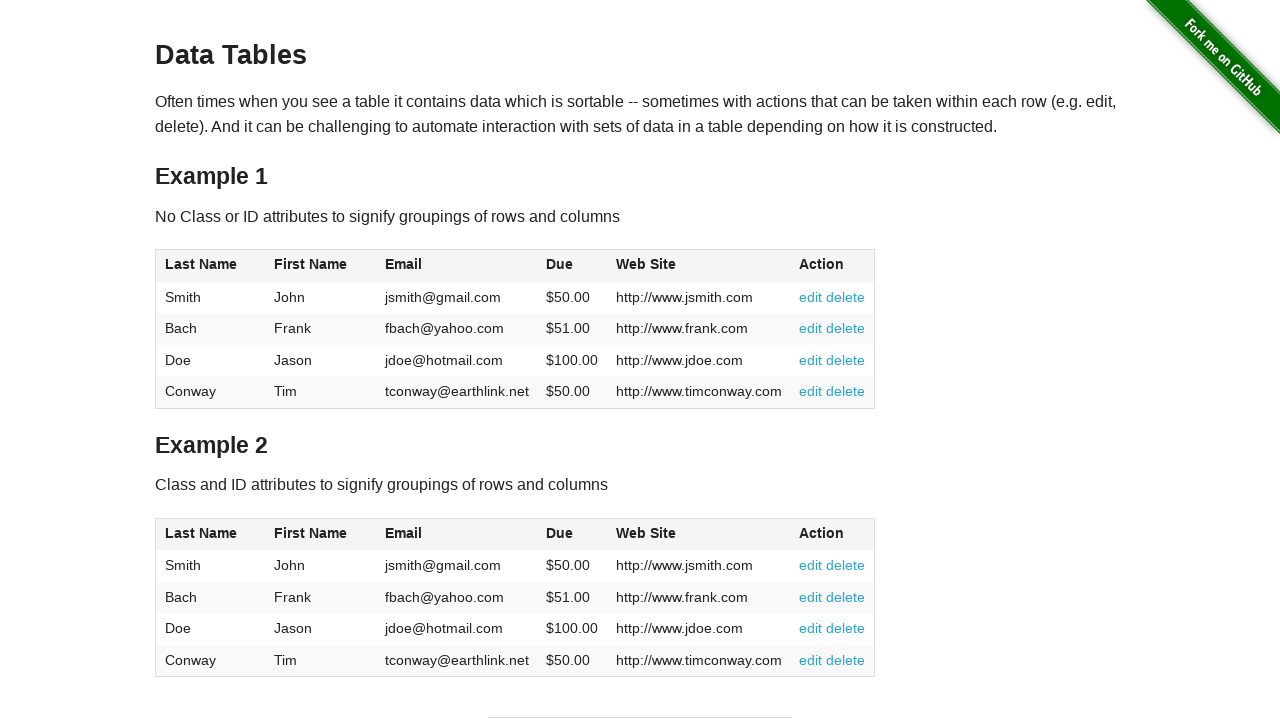

Clicked Due column header (first click) at (572, 266) on #table1 thead tr th:nth-of-type(4)
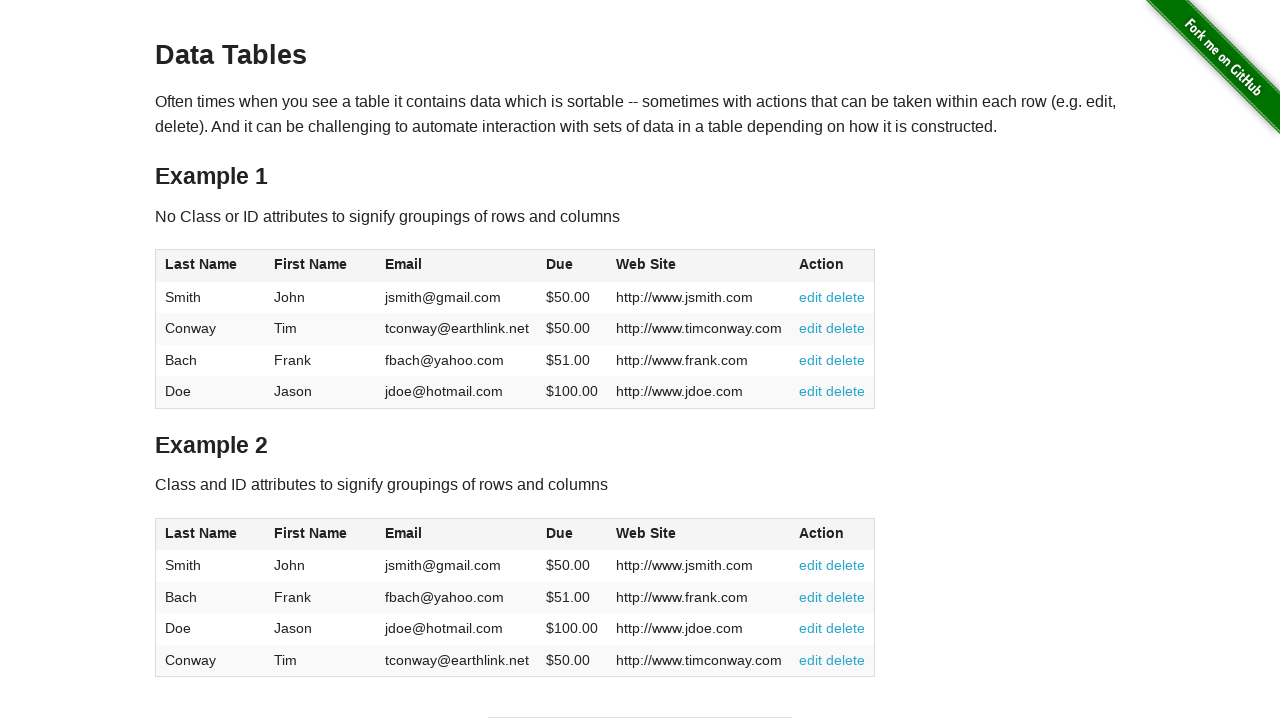

Clicked Due column header (second click) to sort in descending order at (572, 266) on #table1 thead tr th:nth-of-type(4)
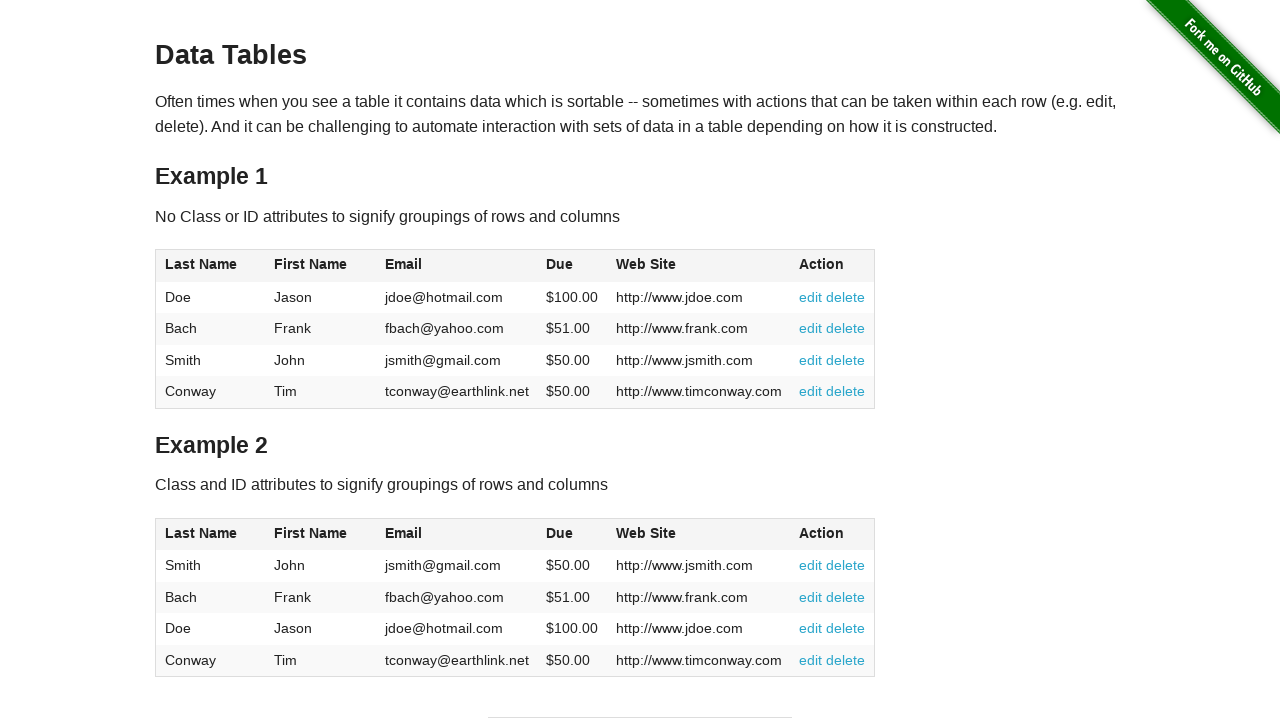

Due column cells loaded in table
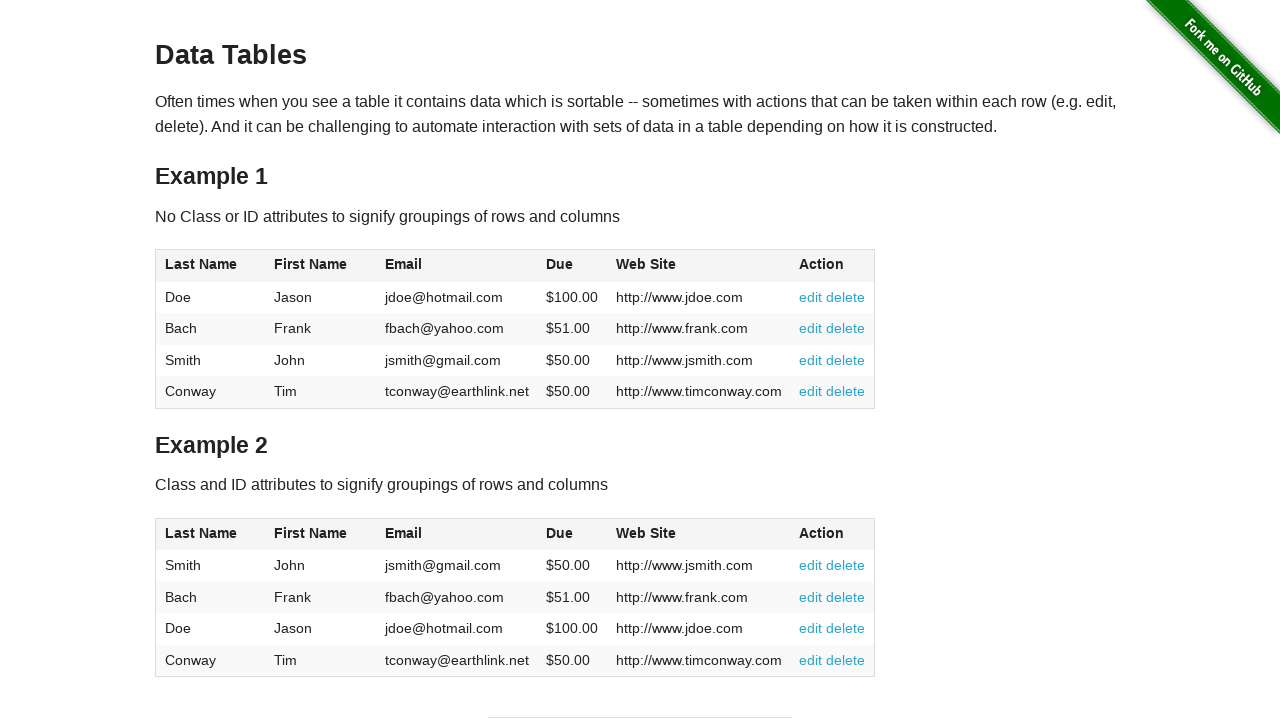

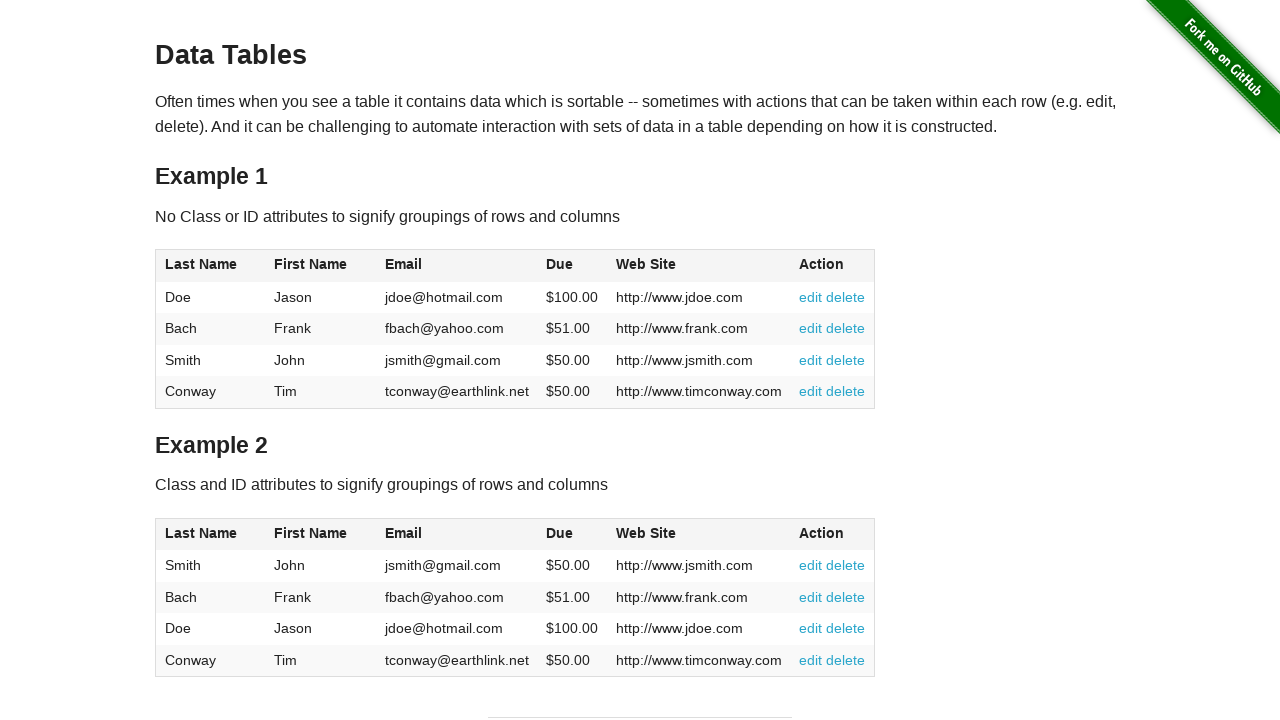